Tests iframe navigation by switching to nested frames and locating an element within them

Starting URL: https://demoqa.com/frames

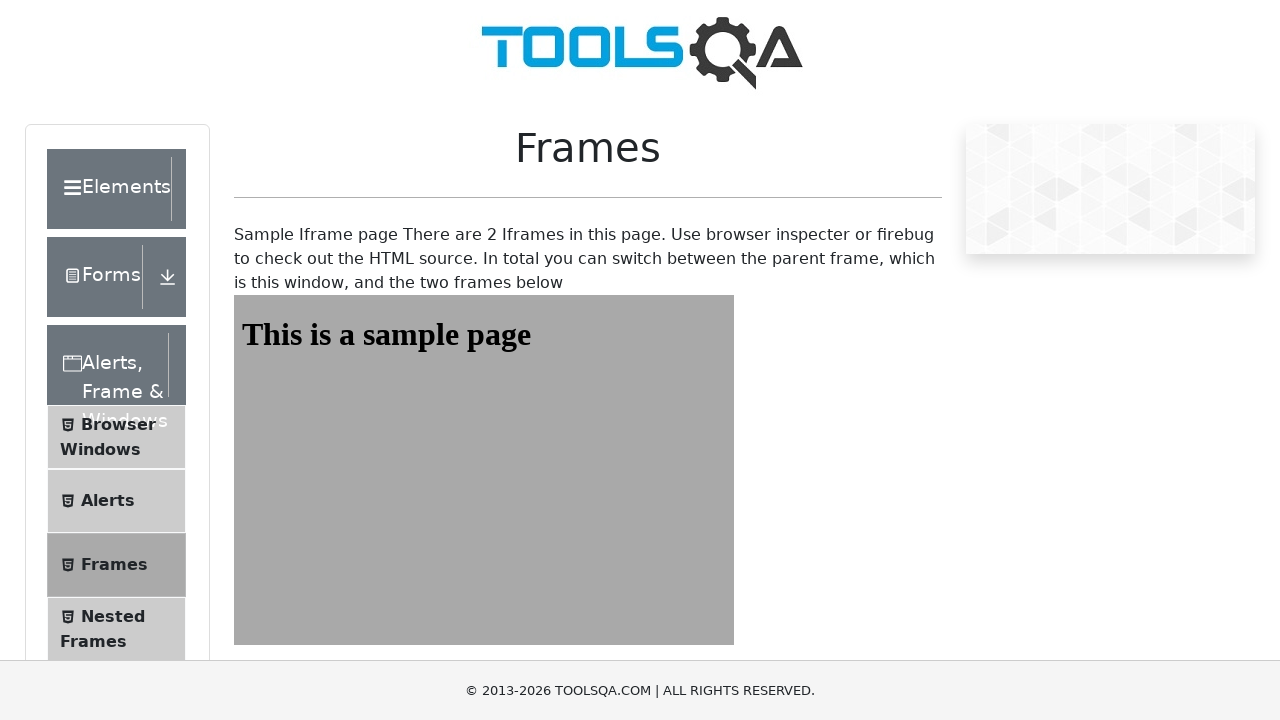

Navigated to https://demoqa.com/frames
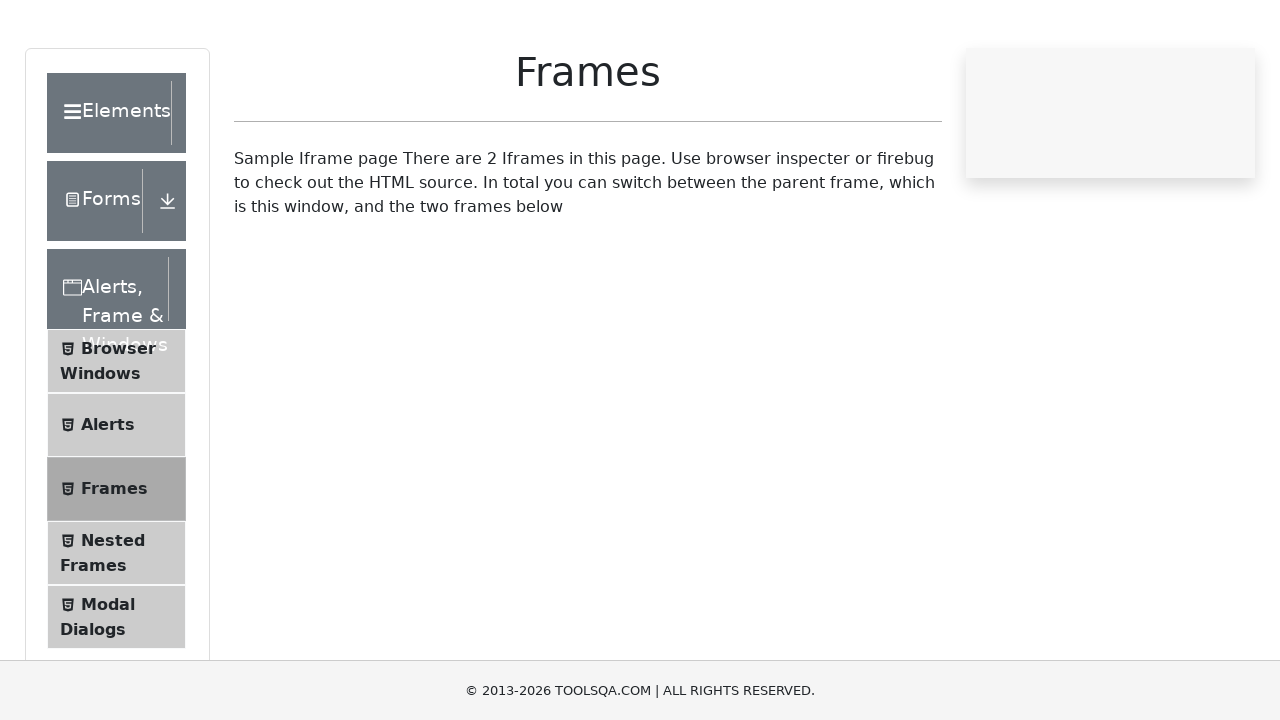

Retrieved all frames from the page
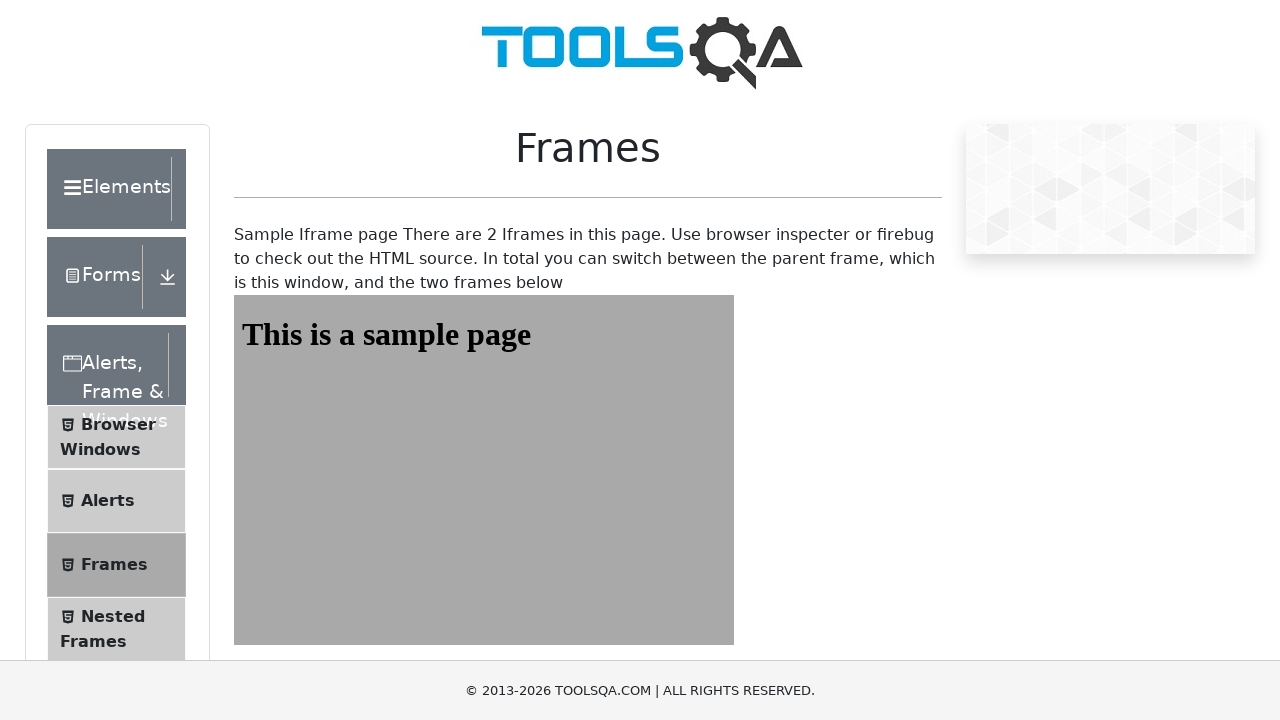

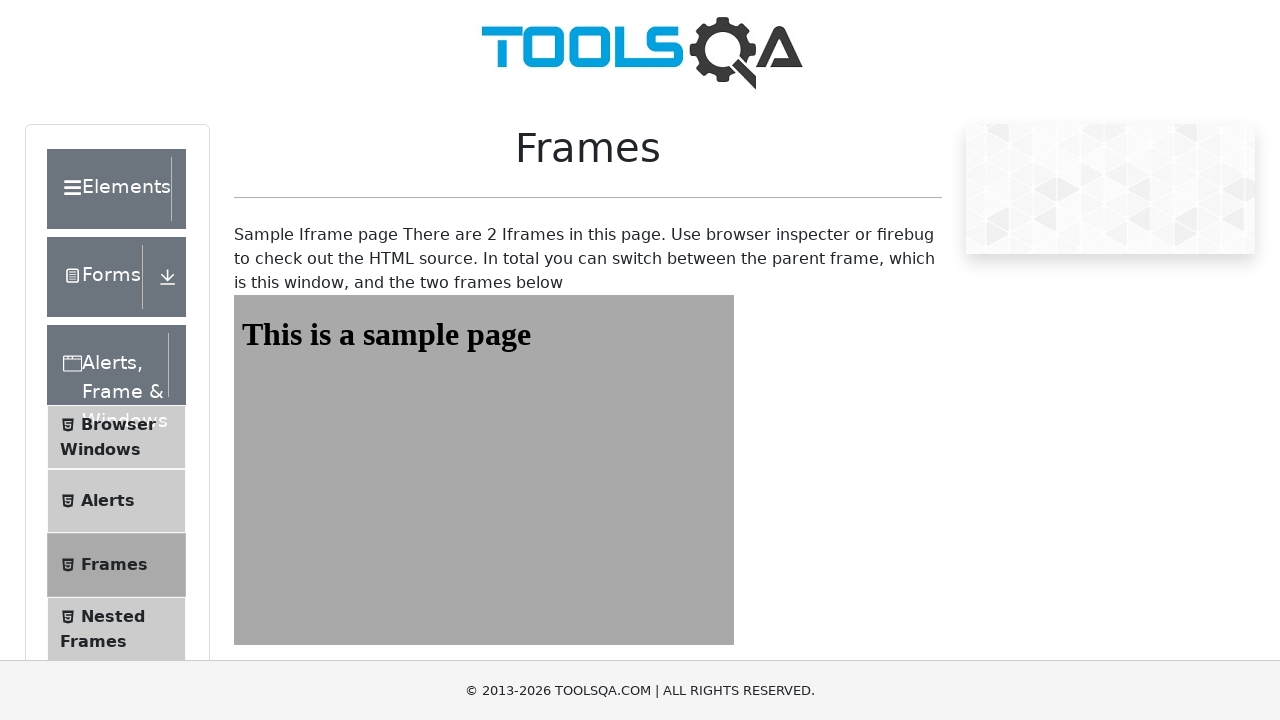